Navigates to the Medishare homepage and validates that the page loads correctly by checking for the page title.

Starting URL: https://www.medishare.com/

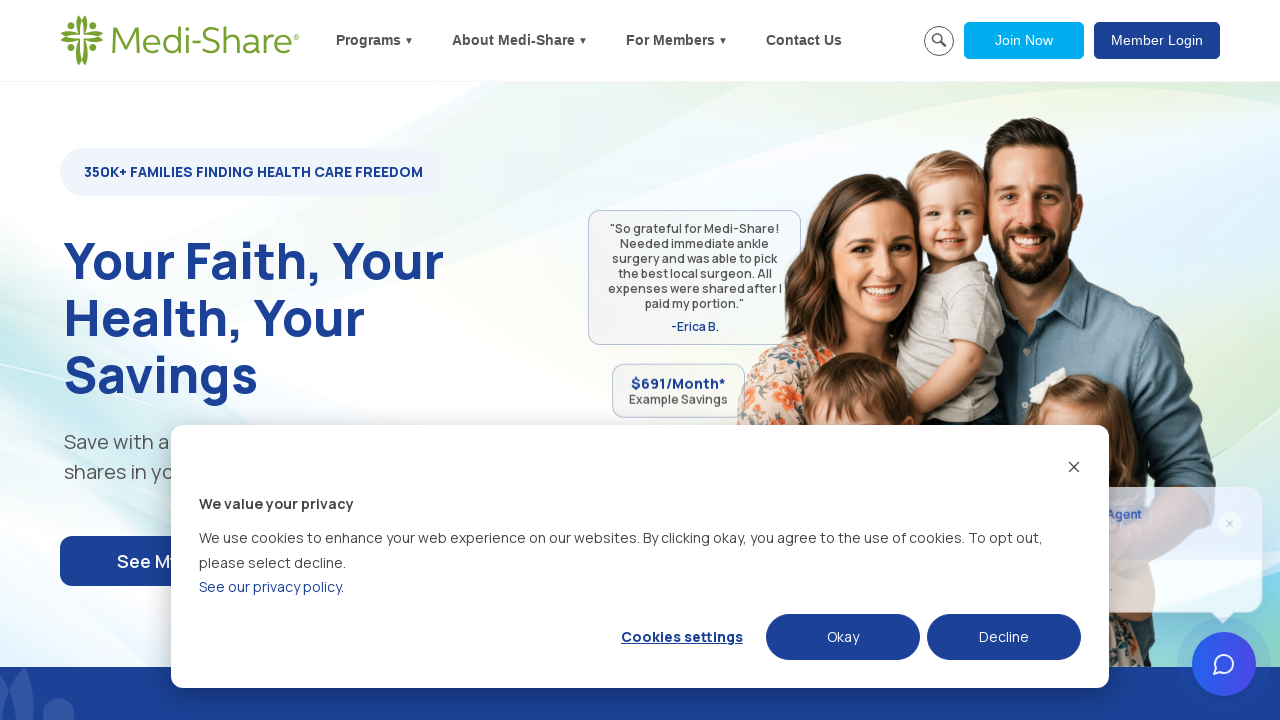

Waited for page to load with domcontentloaded state
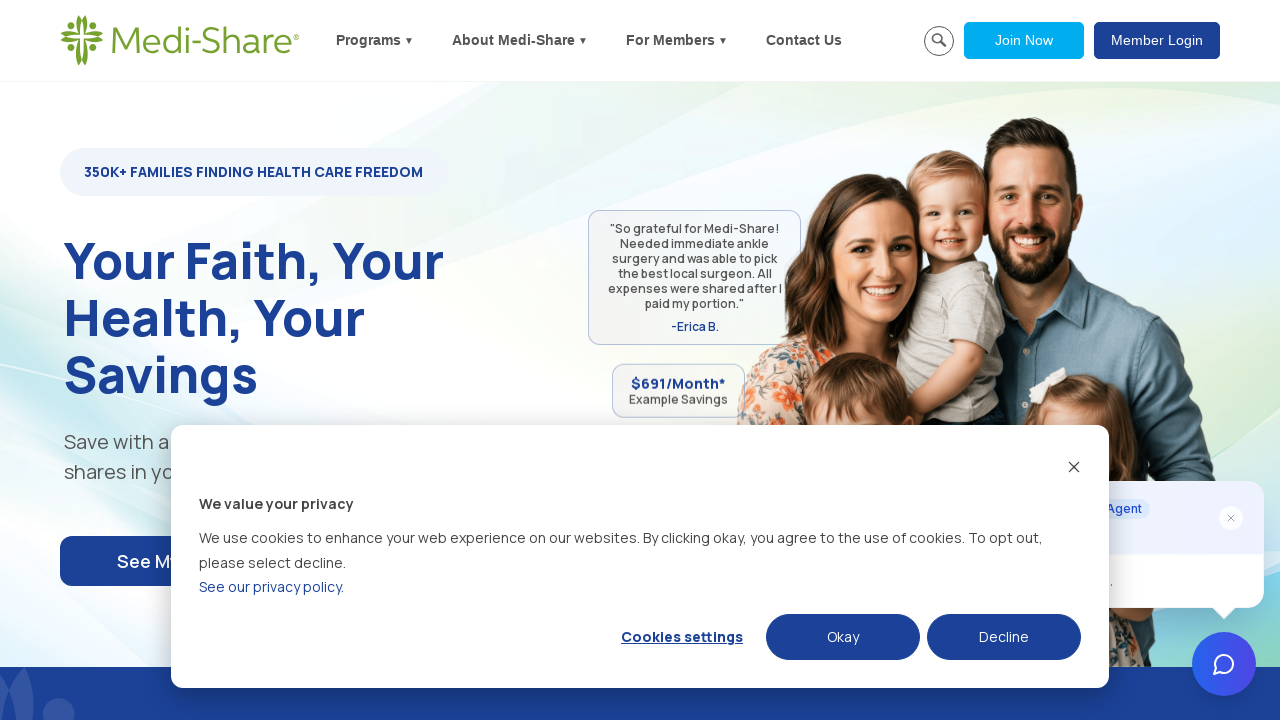

Retrieved page title
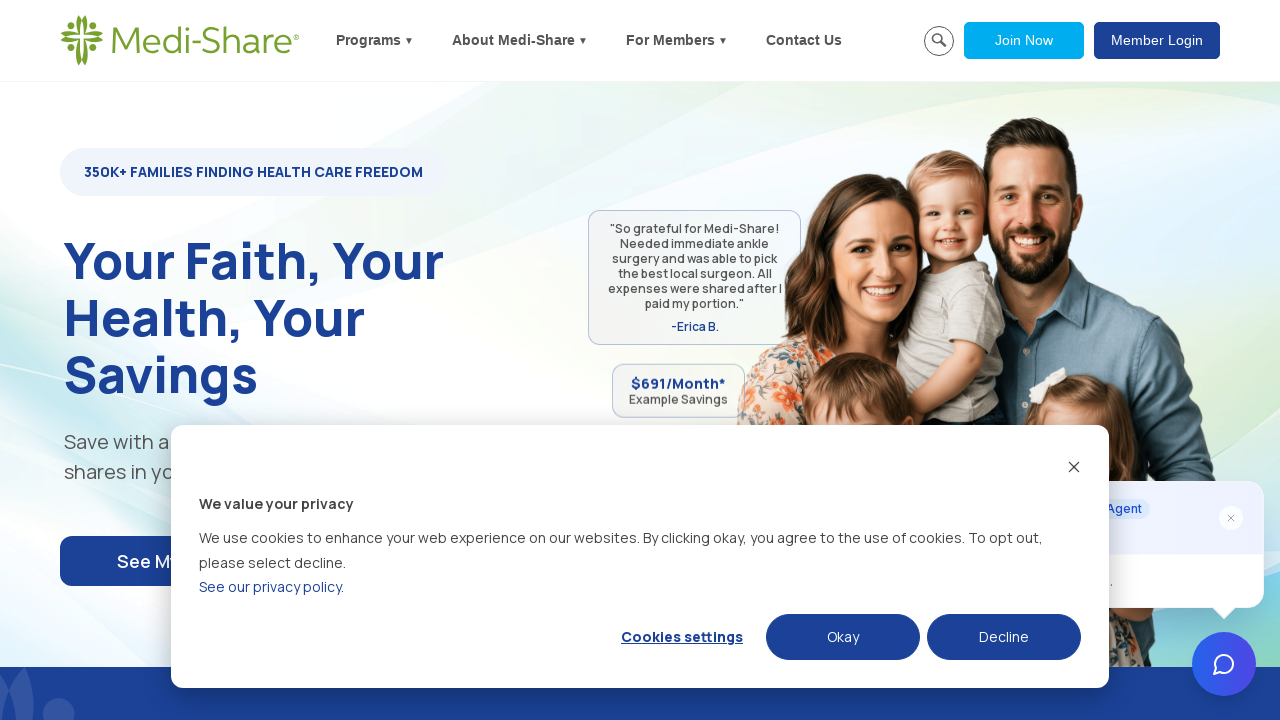

Validated page title contains 'Medi-Share' or 'medishare': Medi-Share® Christian Health Care - 98% Member Satisfaction
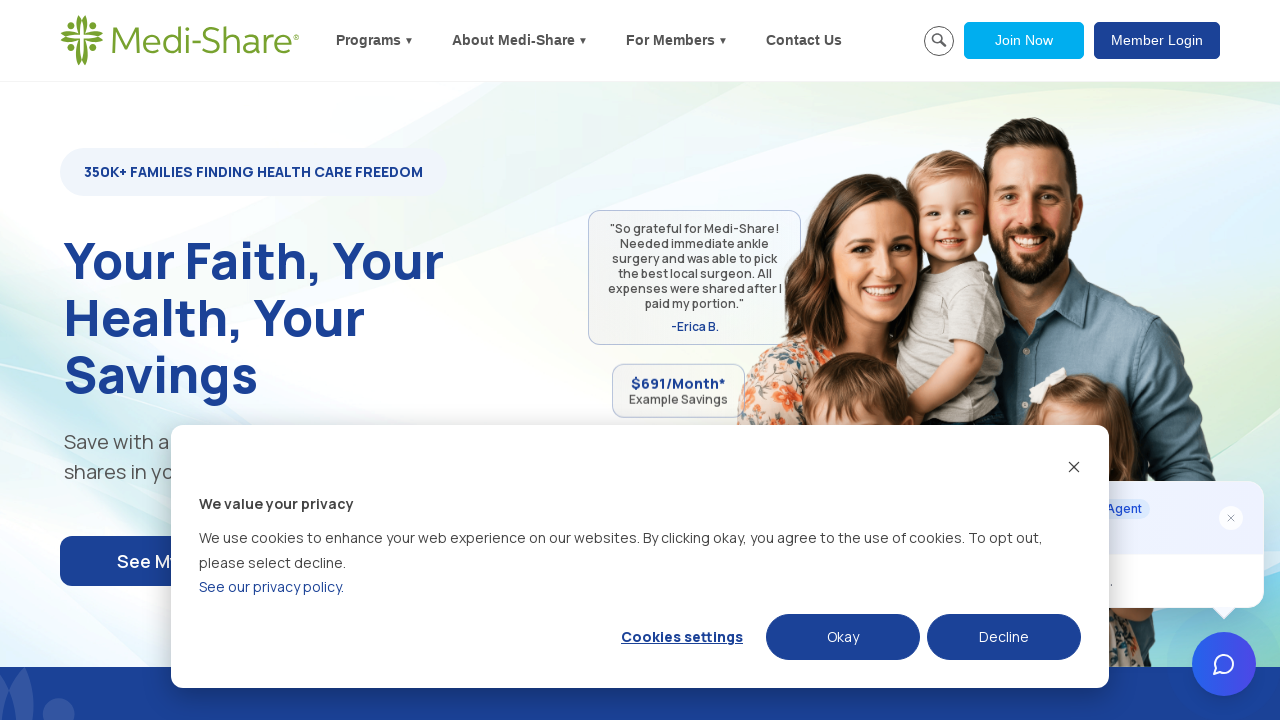

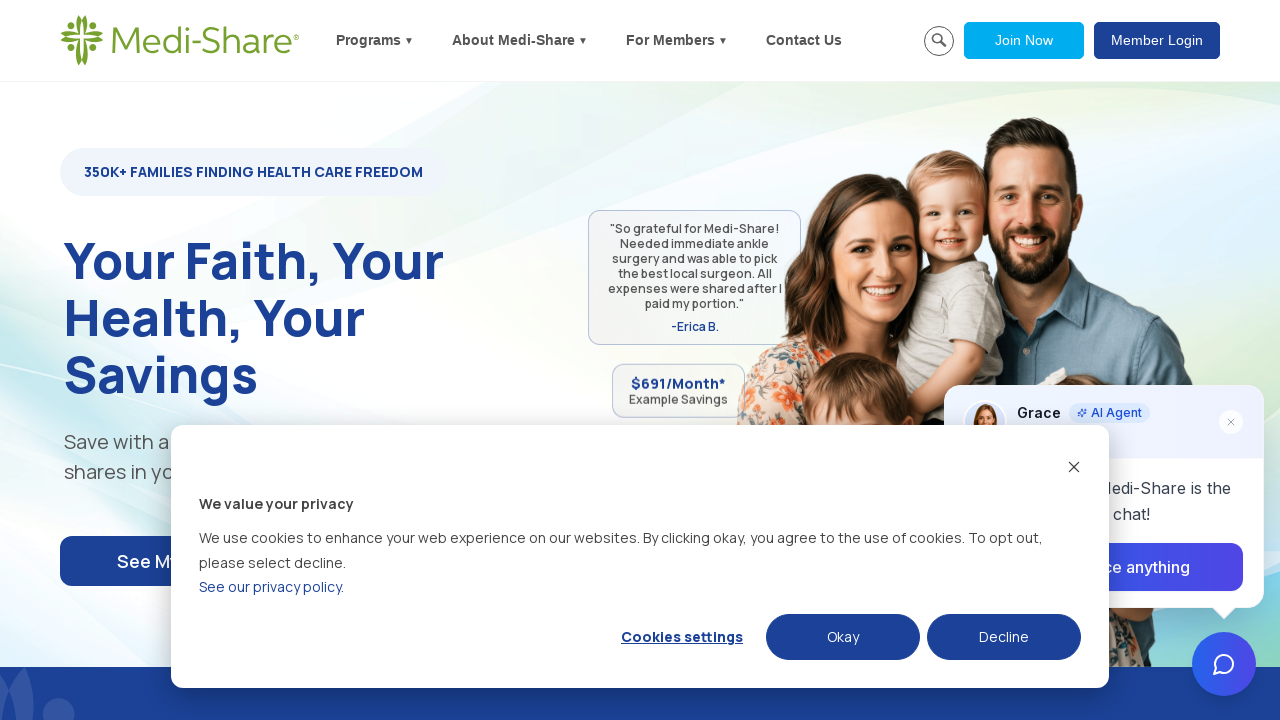